Tests handling of hidden elements by clicking a hide button and verifying the element behavior

Starting URL: https://www.letskodeit.com/practice

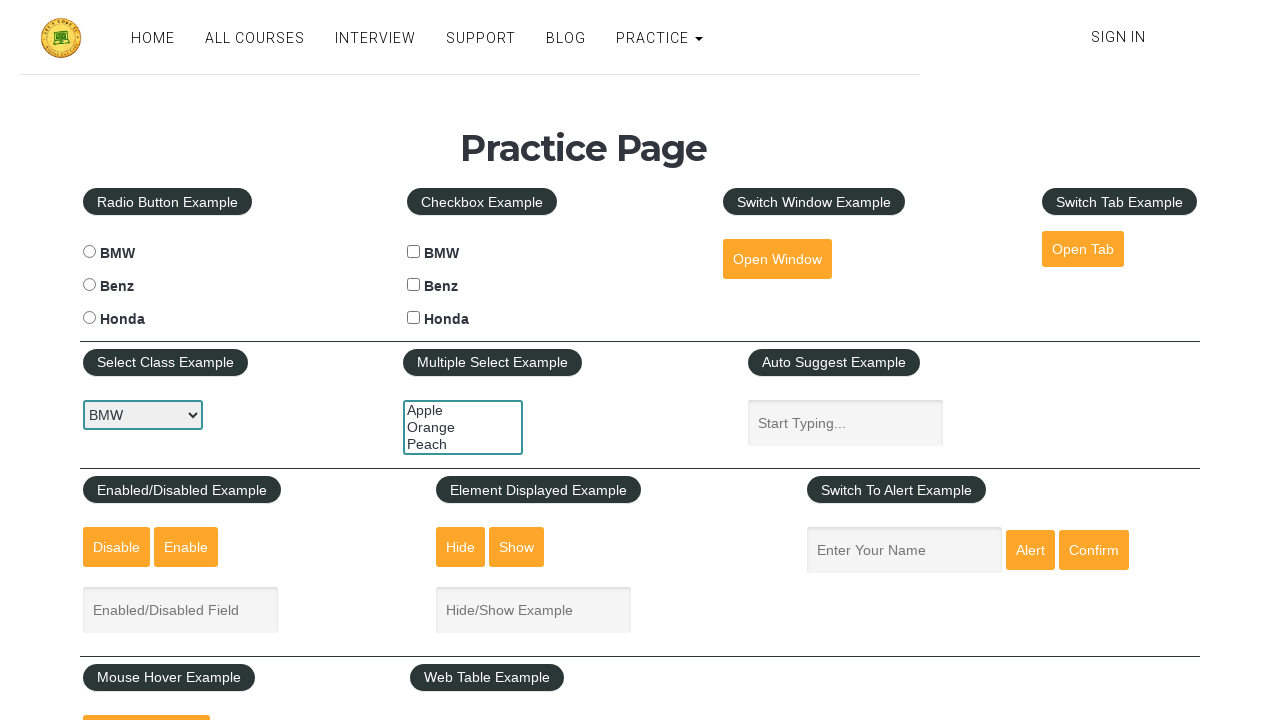

Waited for page to load with networkidle state
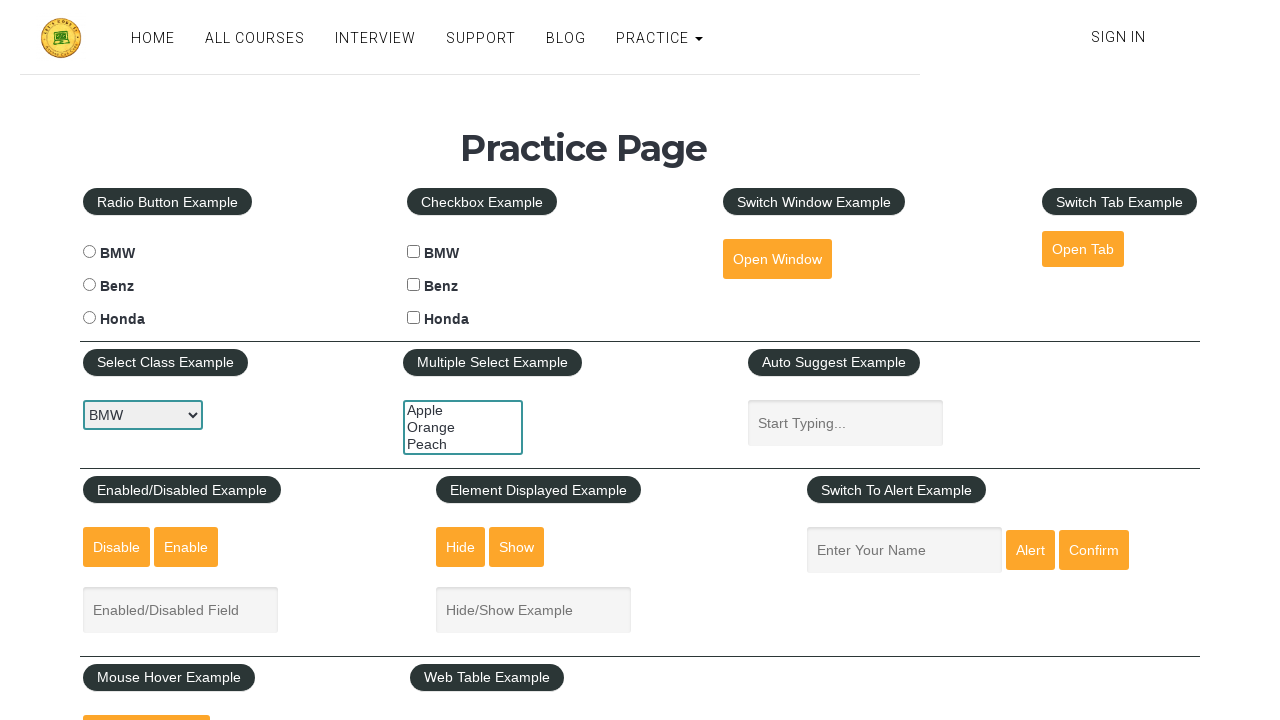

Clicked the Hide button to hide the text box at (461, 547) on #hide-textbox
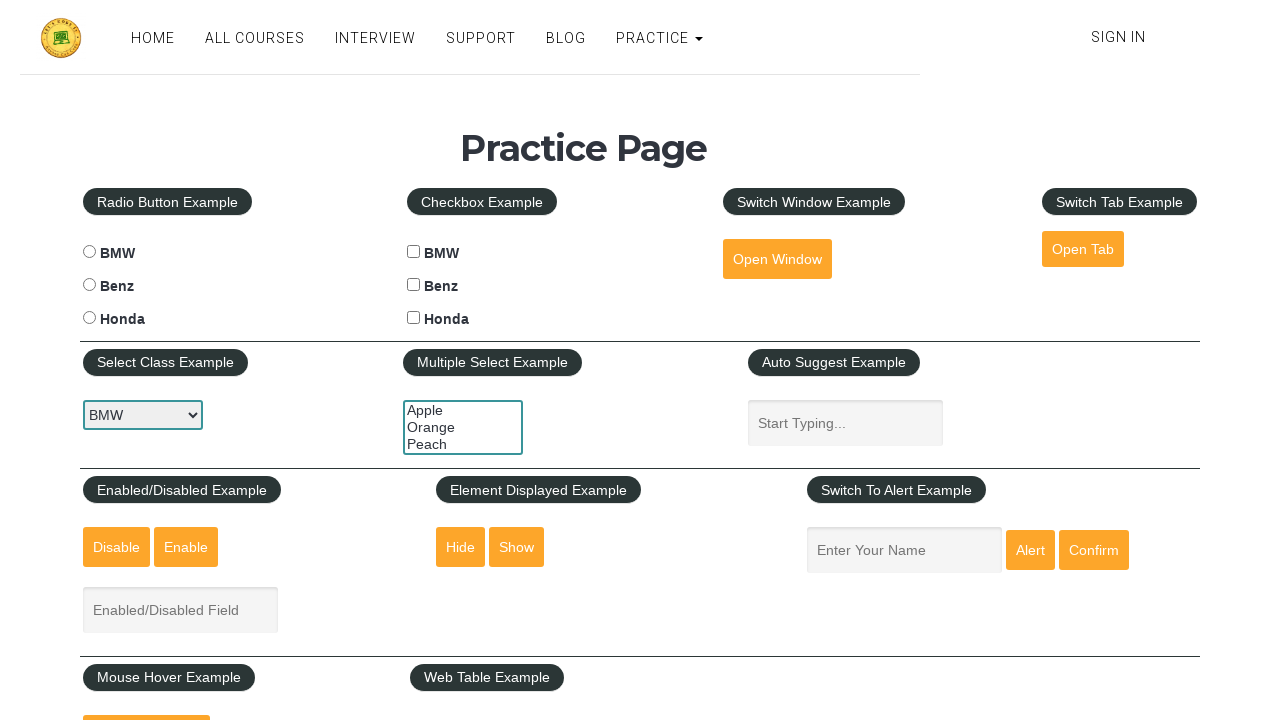

Waited 1000ms for element to be hidden
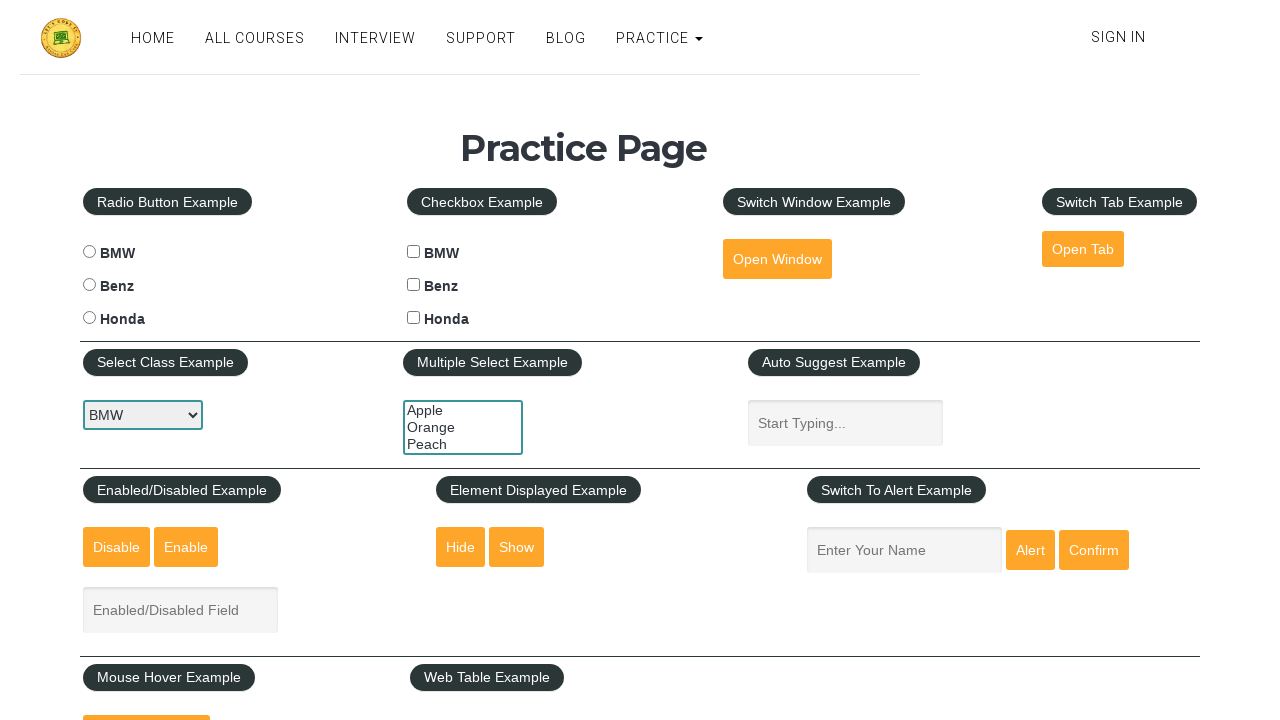

Verified that the text field is now hidden
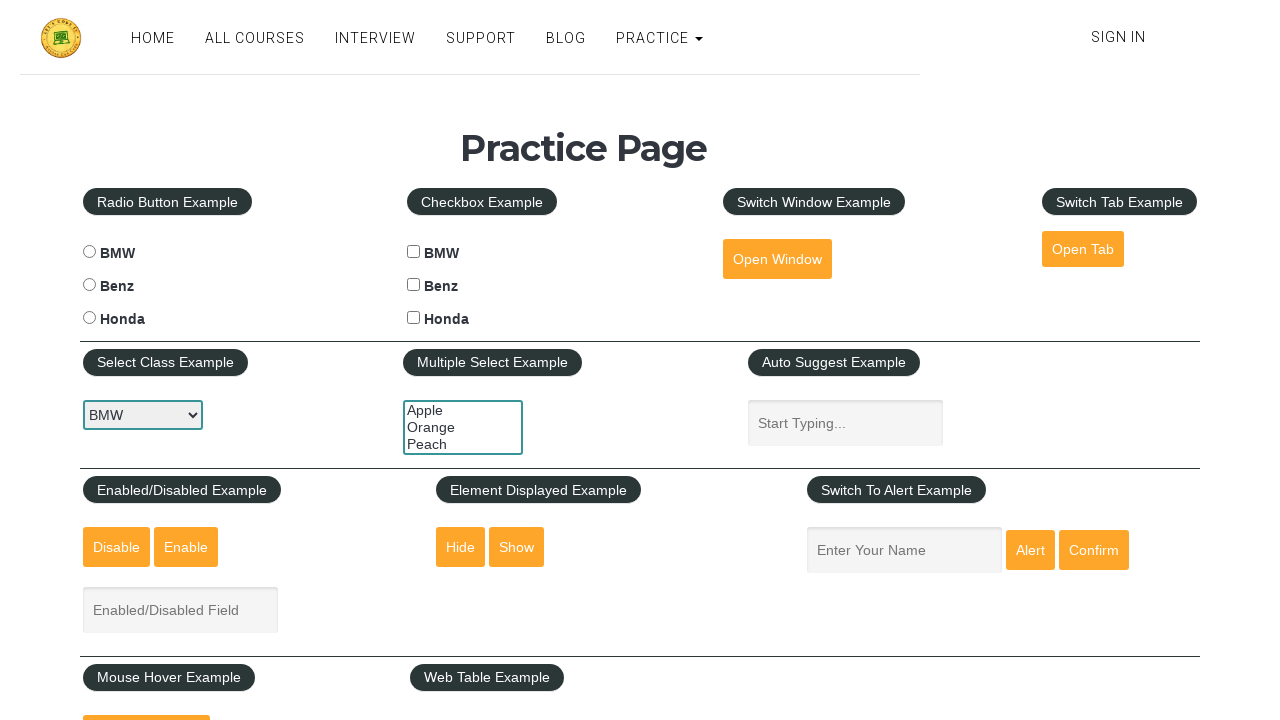

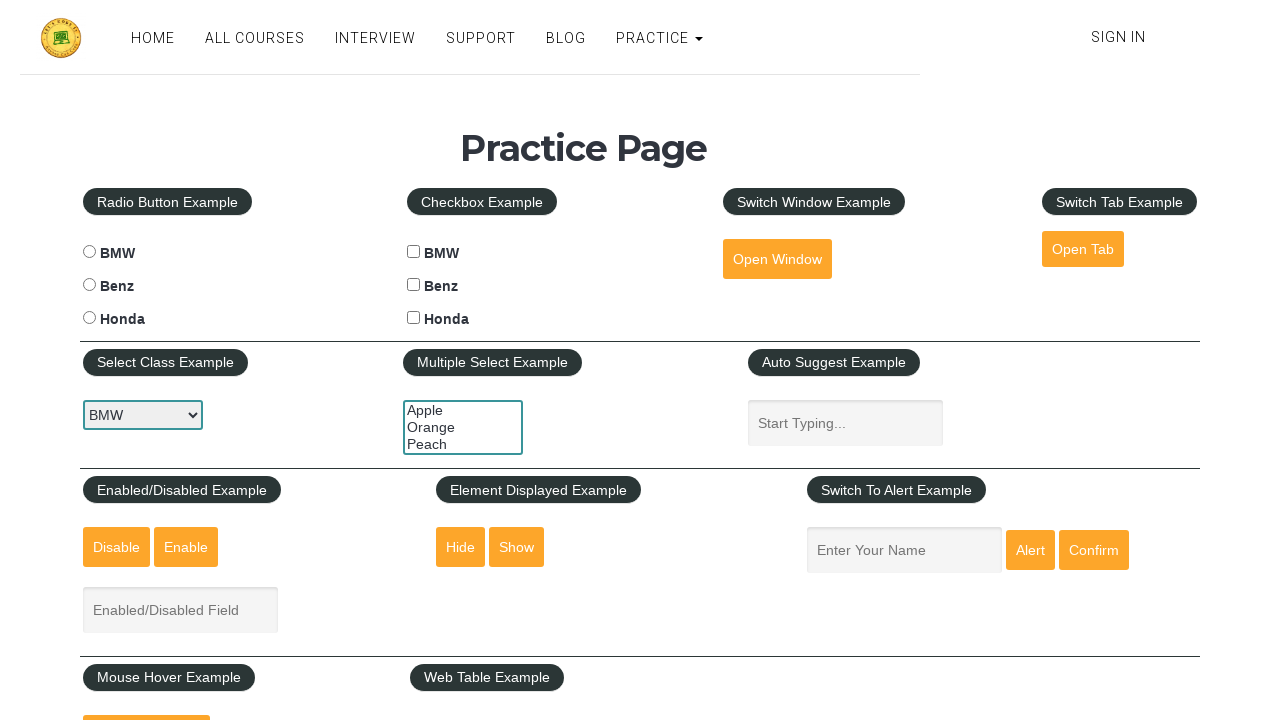